Tests that adding more books than available stock shows an error or prevents the action

Starting URL: http://practice.automationtesting.in

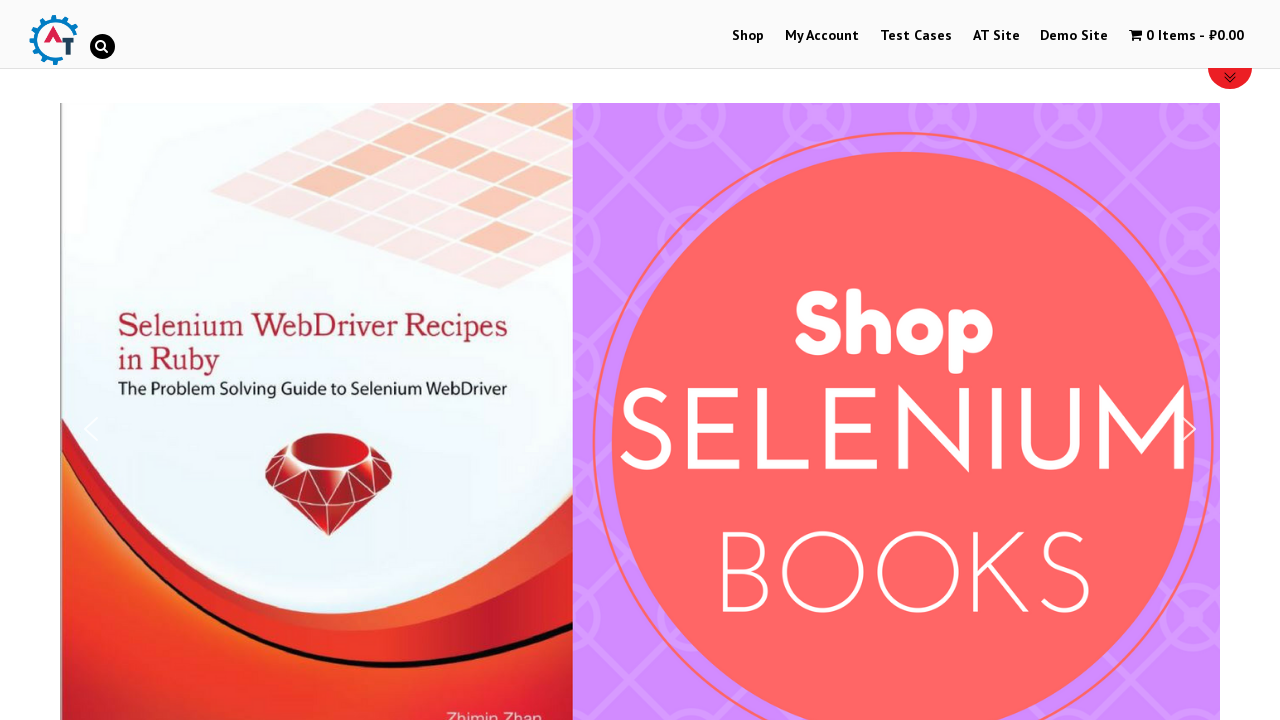

Clicked on Shop Menu at (748, 36) on xpath=//li[@id='menu-item-40']
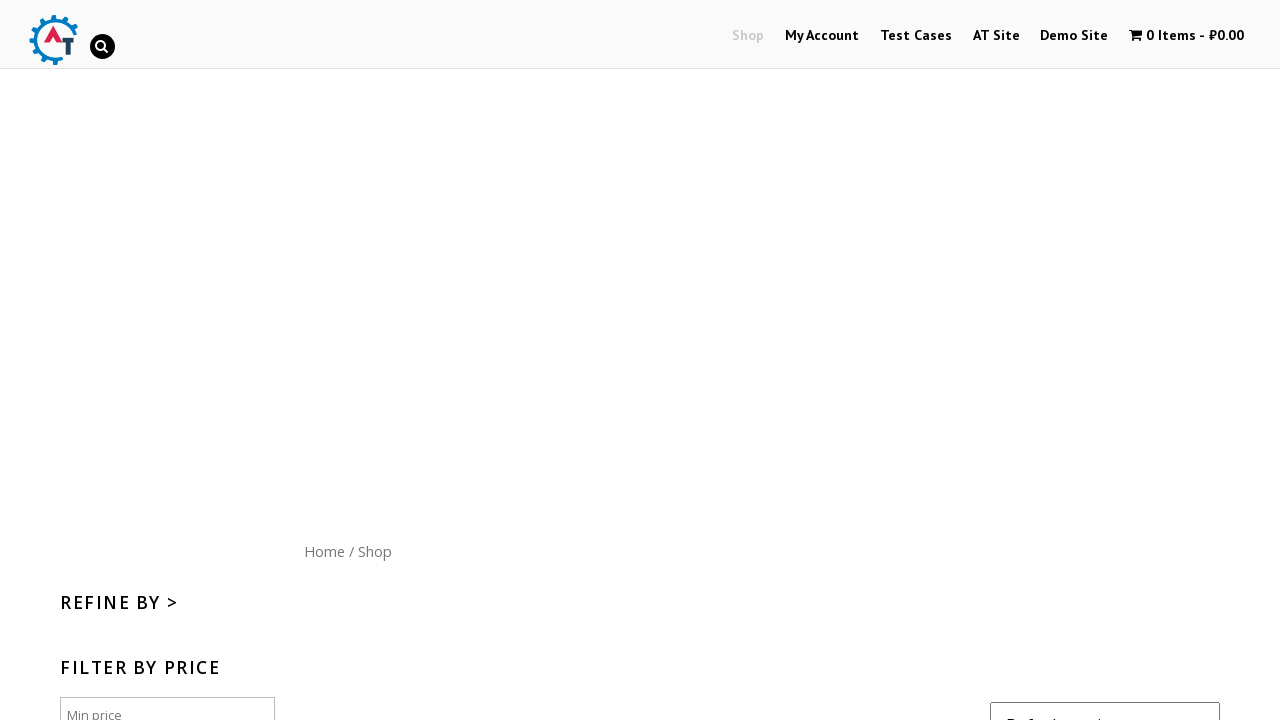

Clicked on Home menu button at (324, 551) on xpath=//div[@id='content']/nav/a
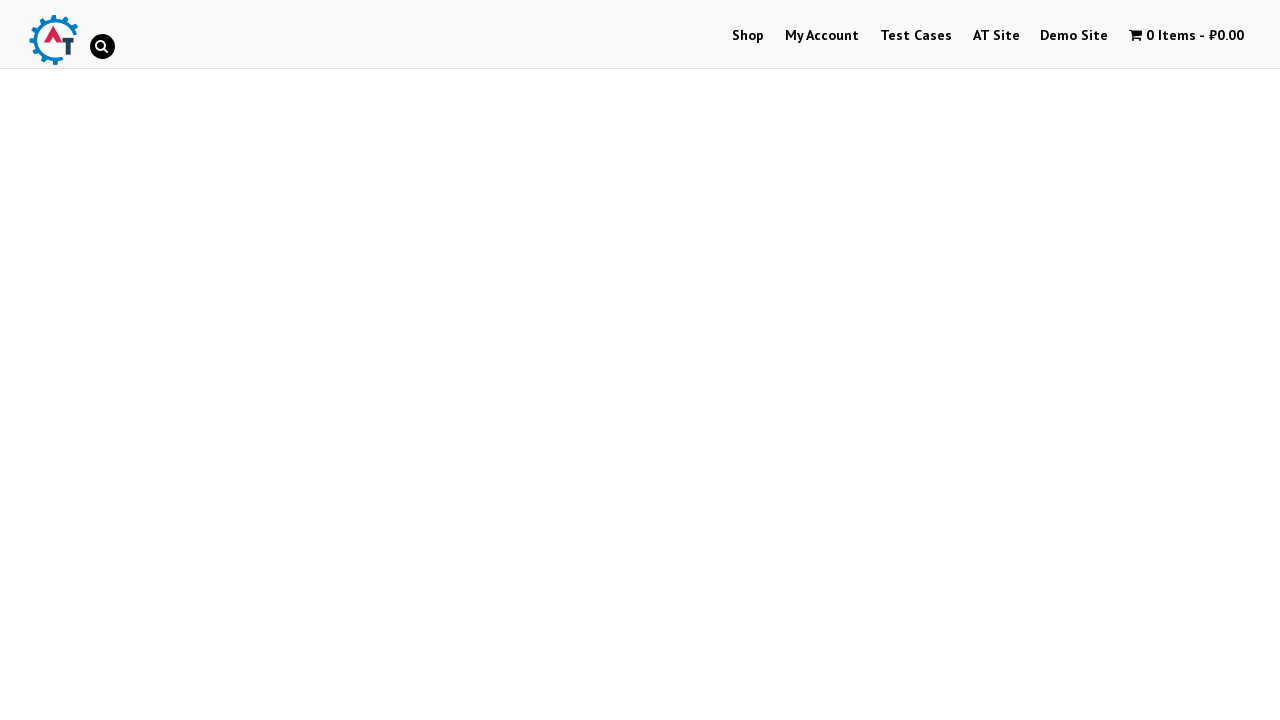

Clicked on Mastering JavaScript book image at (1039, 361) on xpath=(//img[@title='Mastering JavaScript'])[1]
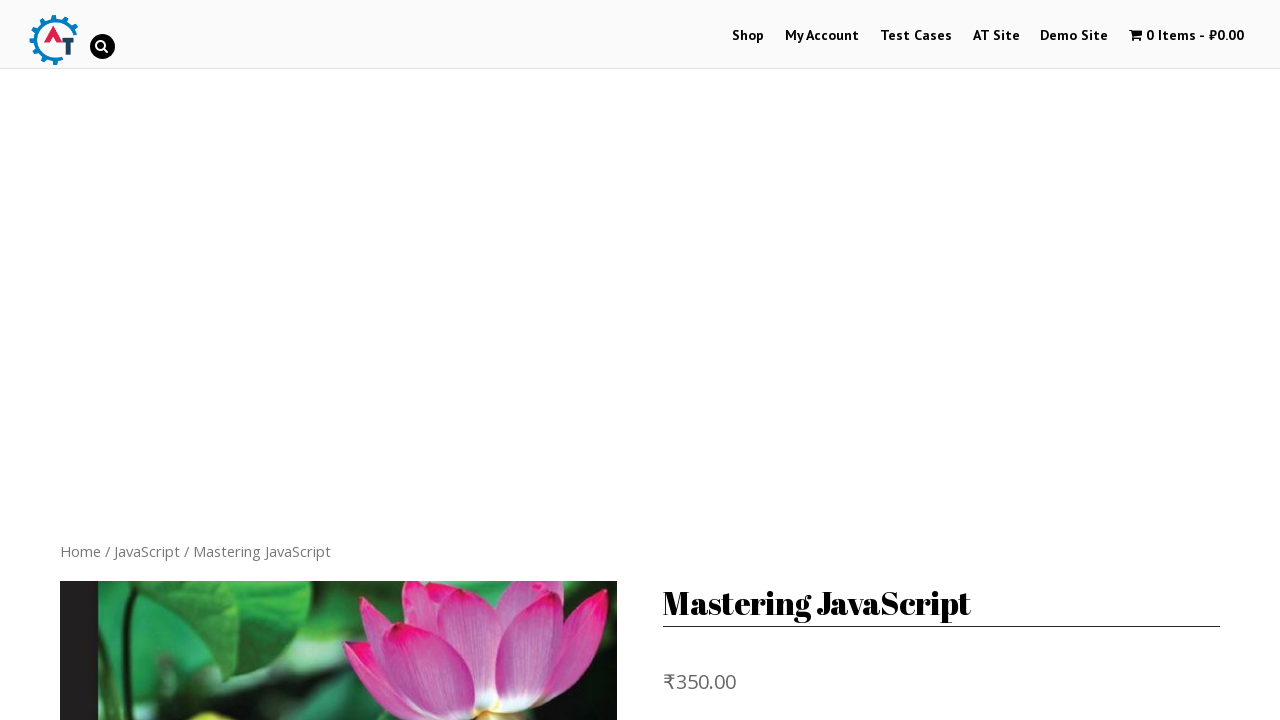

Clicked Add to basket button at (812, 361) on xpath=//button[normalize-space()='Add to basket']
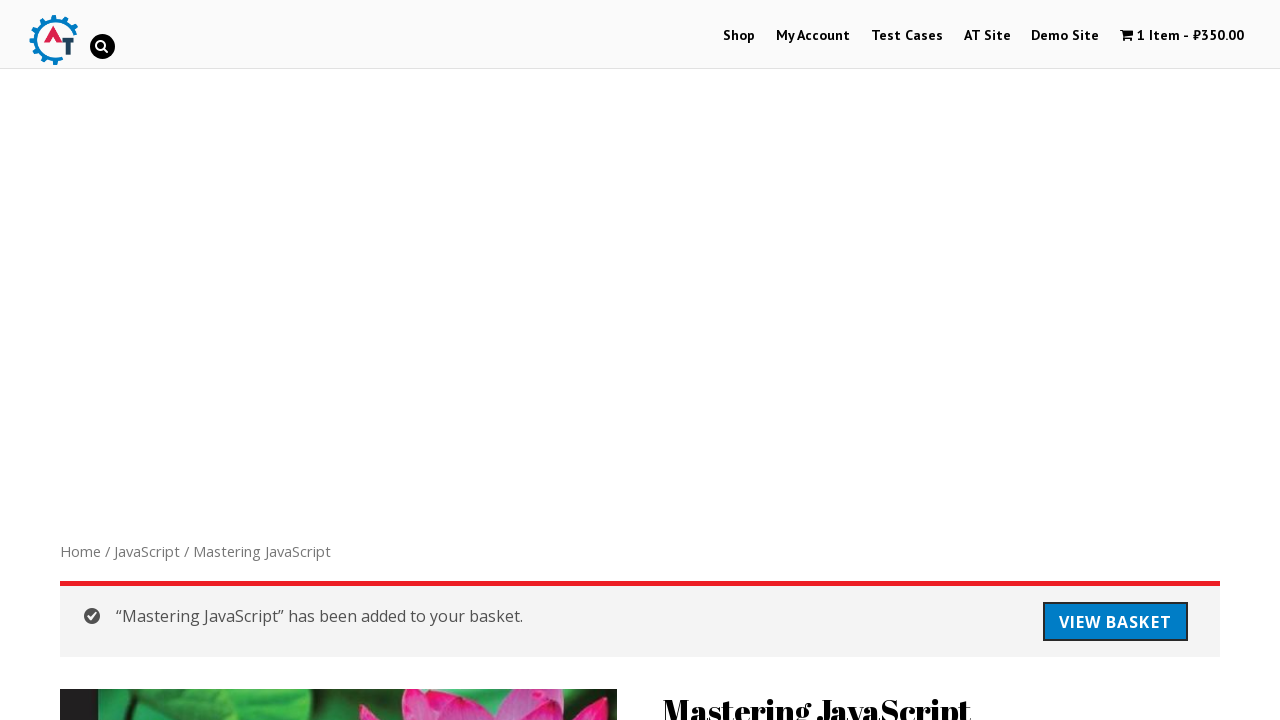

Woocommerce success message appeared
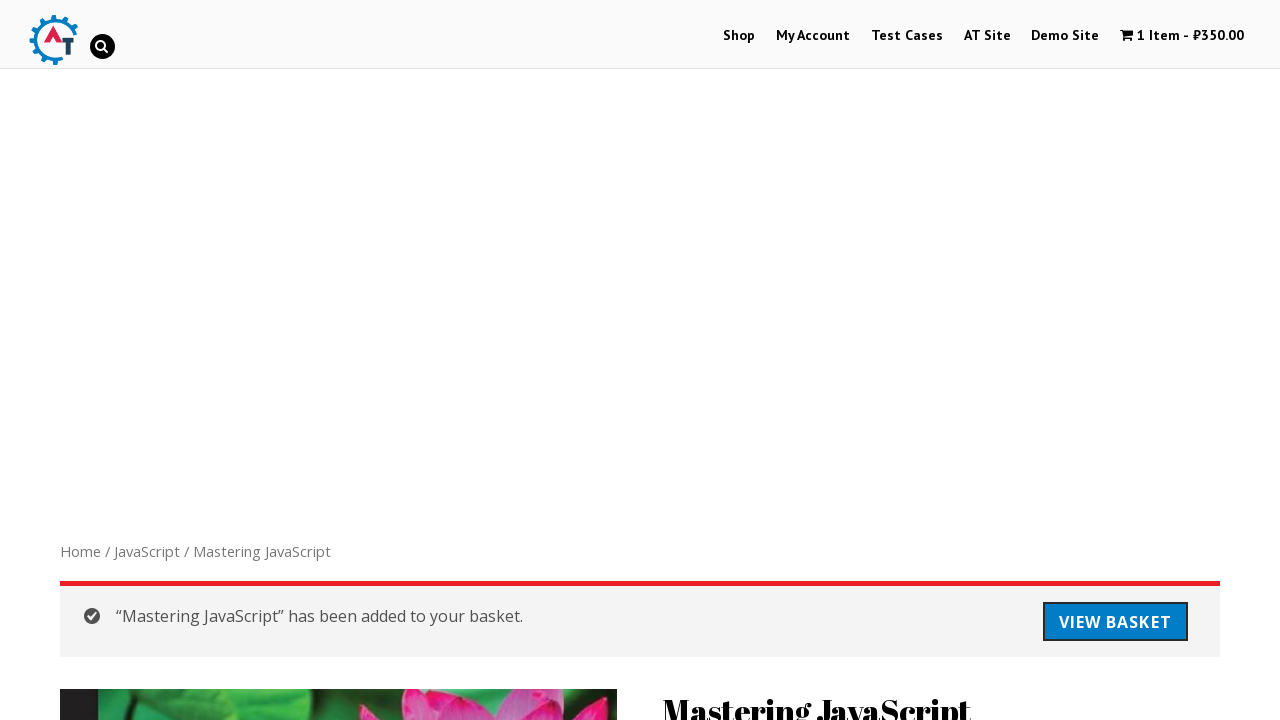

Cleared quantity field on xpath=//input[@title='Qty']
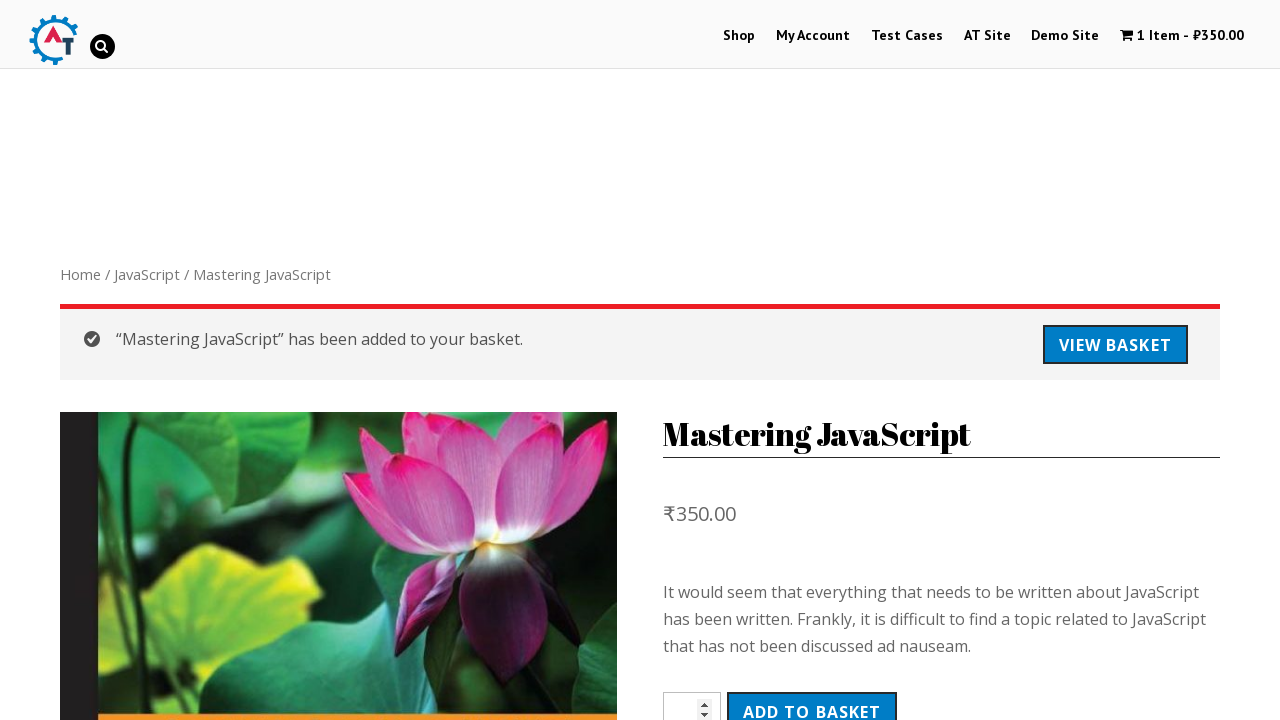

Entered excessive quantity of 7933 books on xpath=//input[@title='Qty']
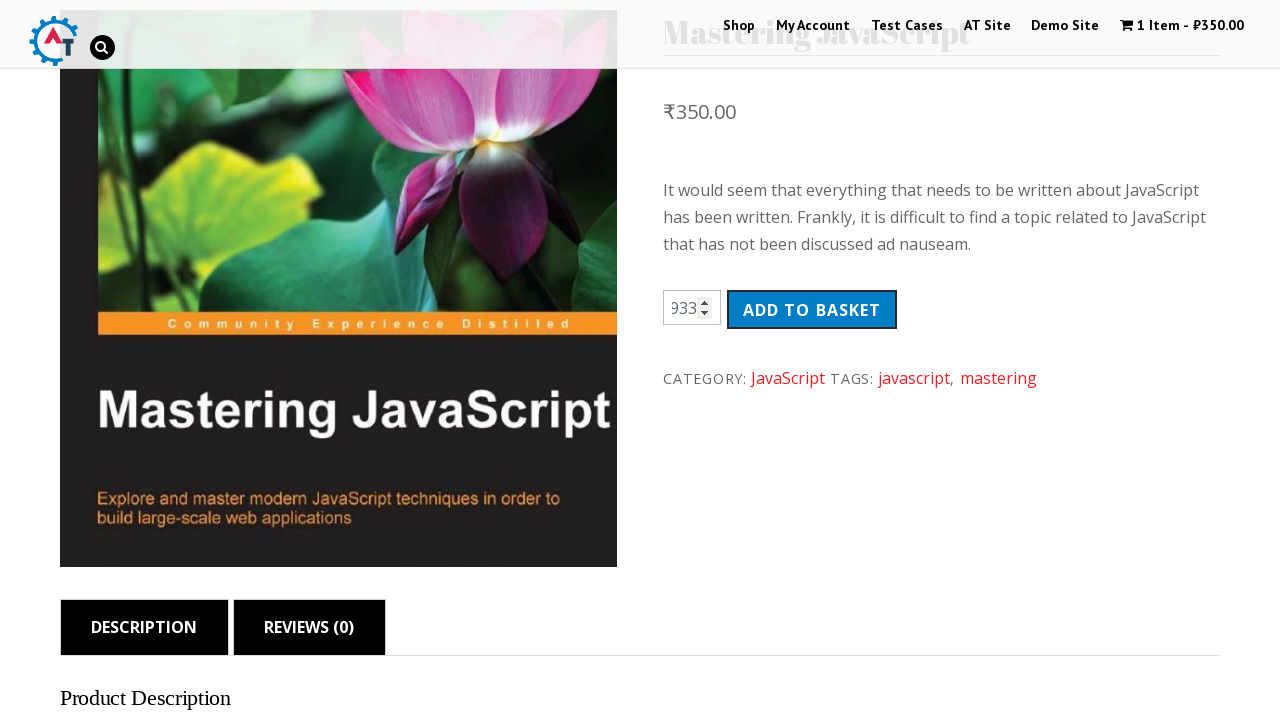

Clicked Add to basket button with excessive quantity at (812, 310) on xpath=//button[normalize-space()='Add to basket']
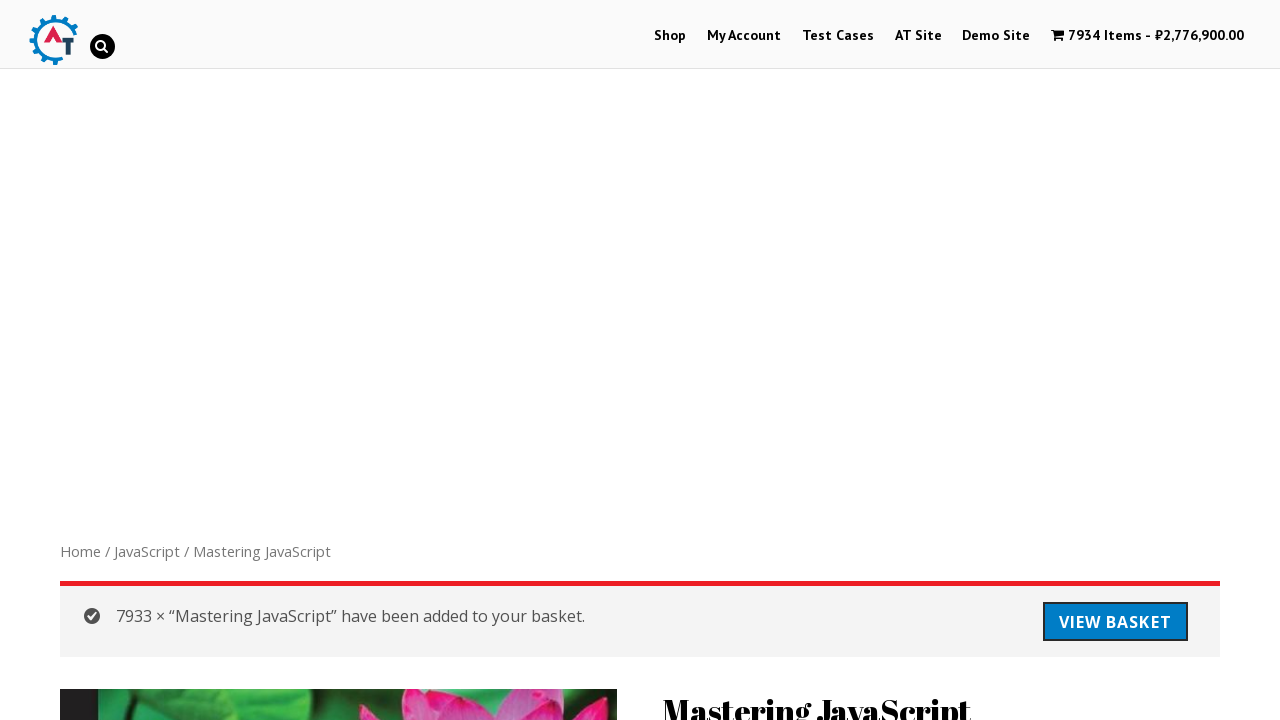

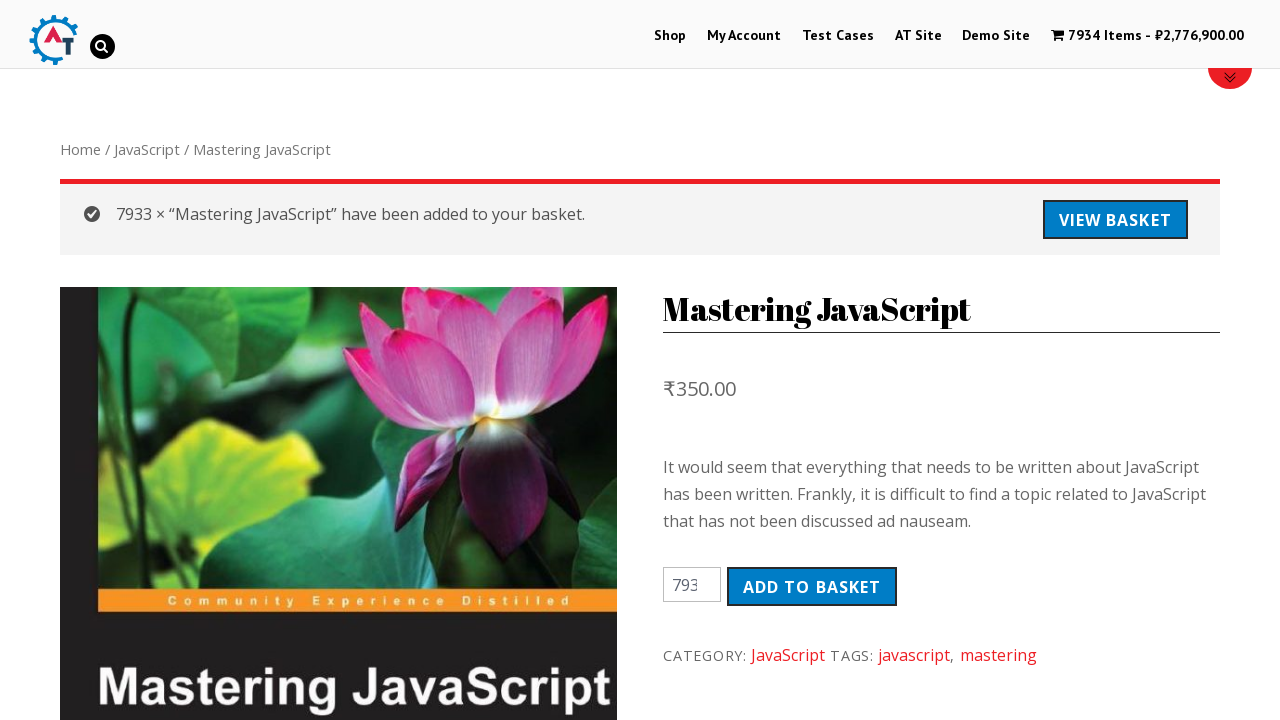